Tests key press functionality by sending various keyboard keys (Arrow Up, Backspace, Tab, Escape, Enter) to an input field and verifying the result label displays the correct key name.

Starting URL: https://the-internet.herokuapp.com/key_presses

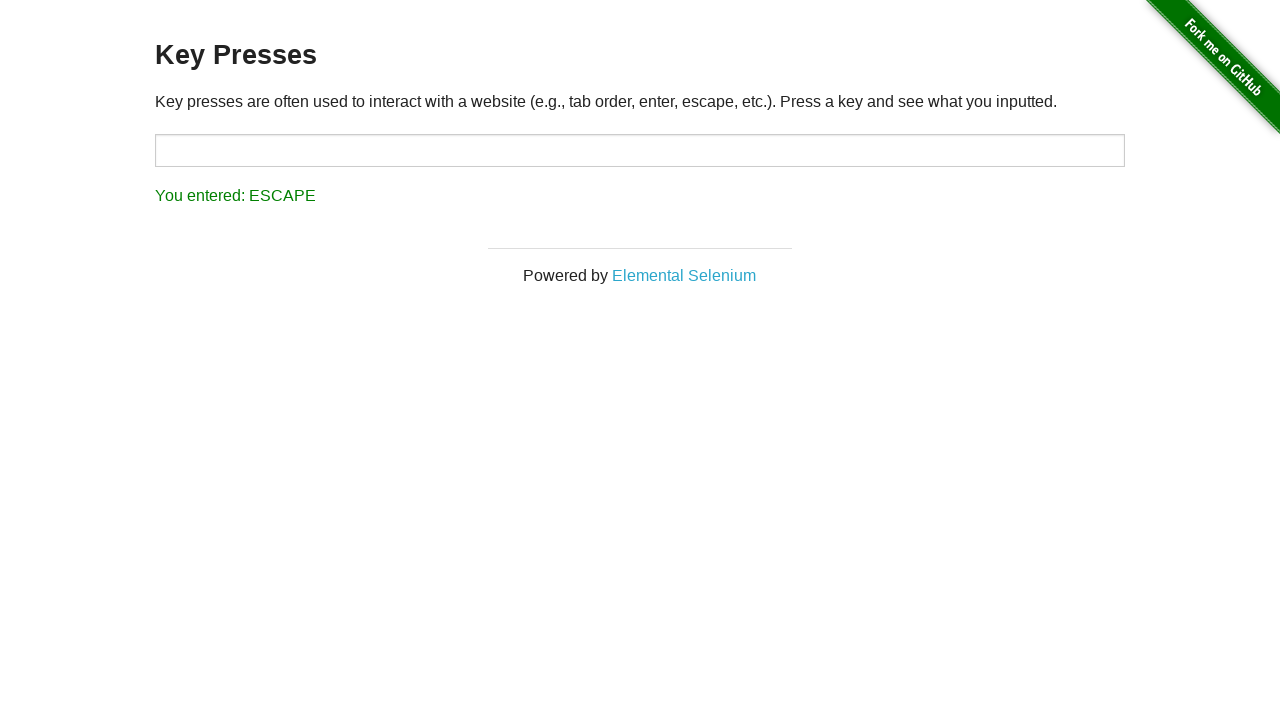

Located the input field with id 'target'
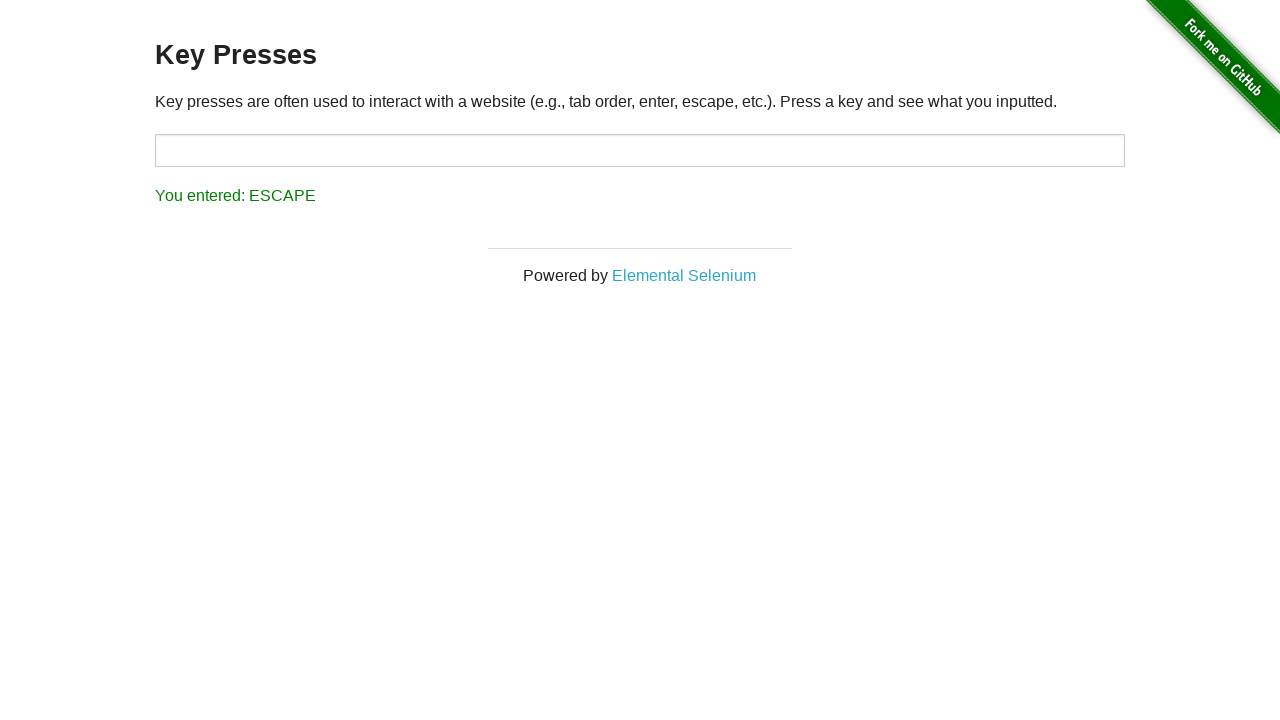

Pressed Arrow Up key on #target
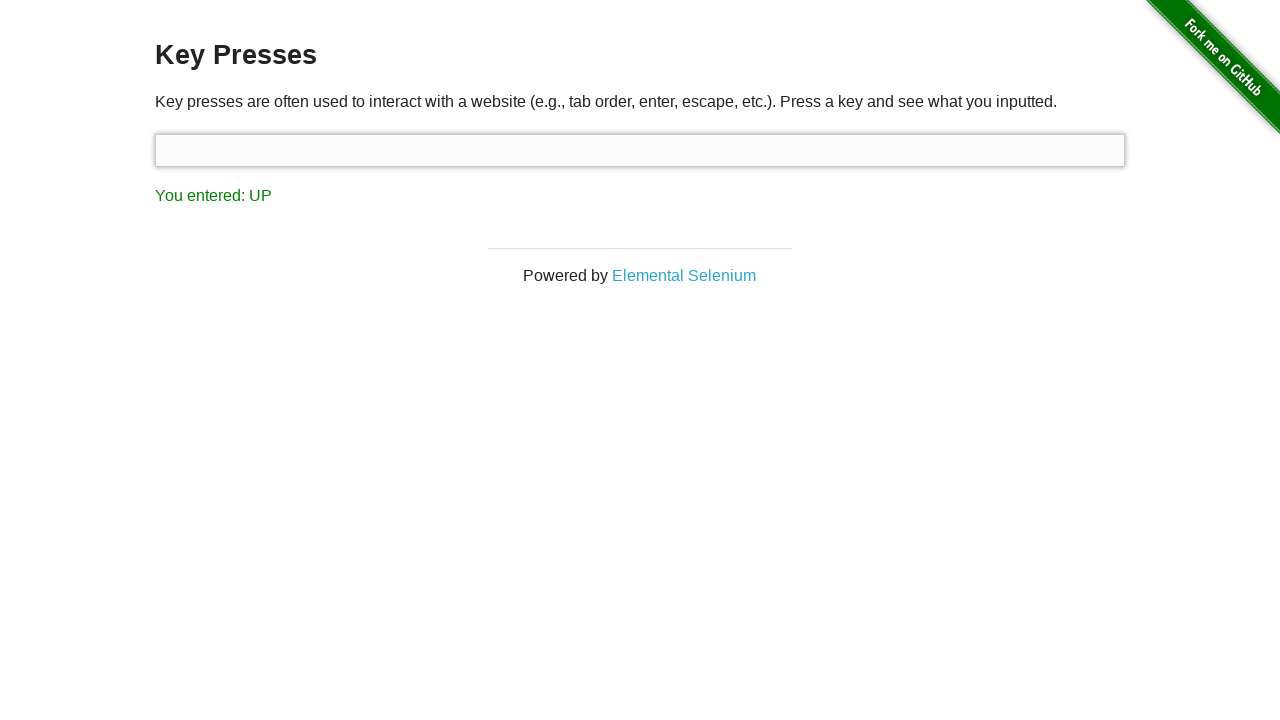

Result label became visible
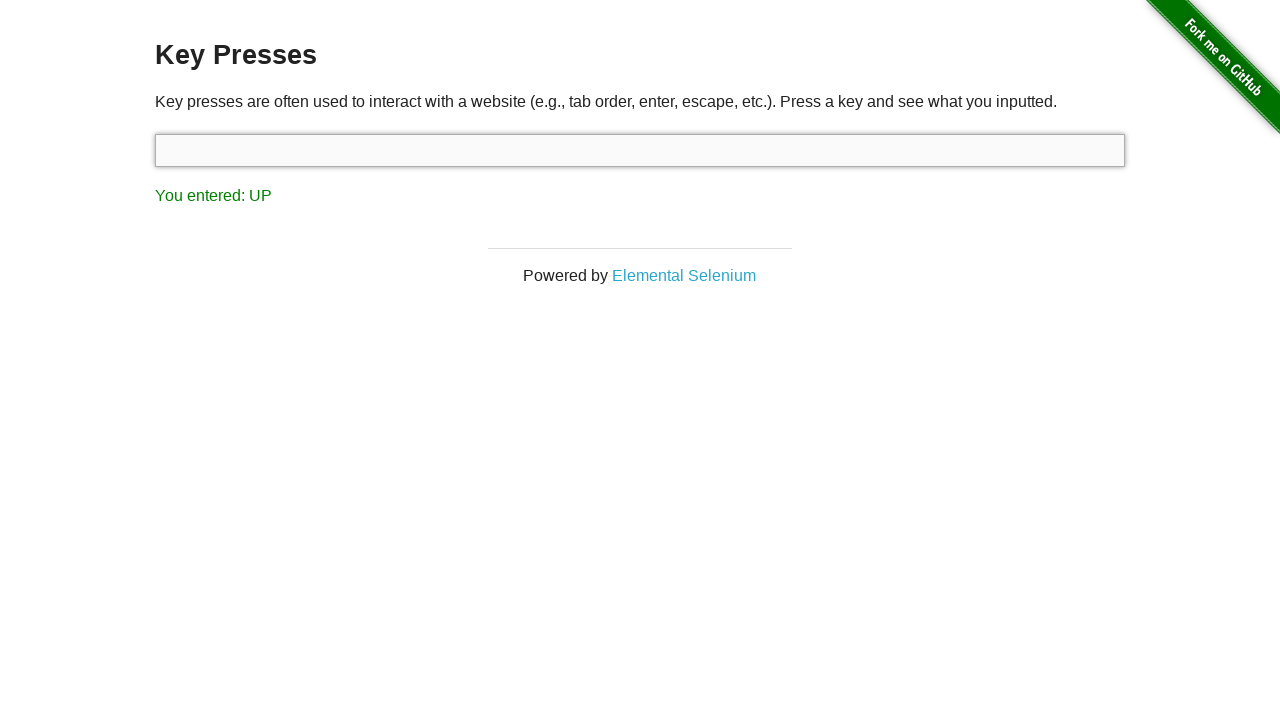

Retrieved result text
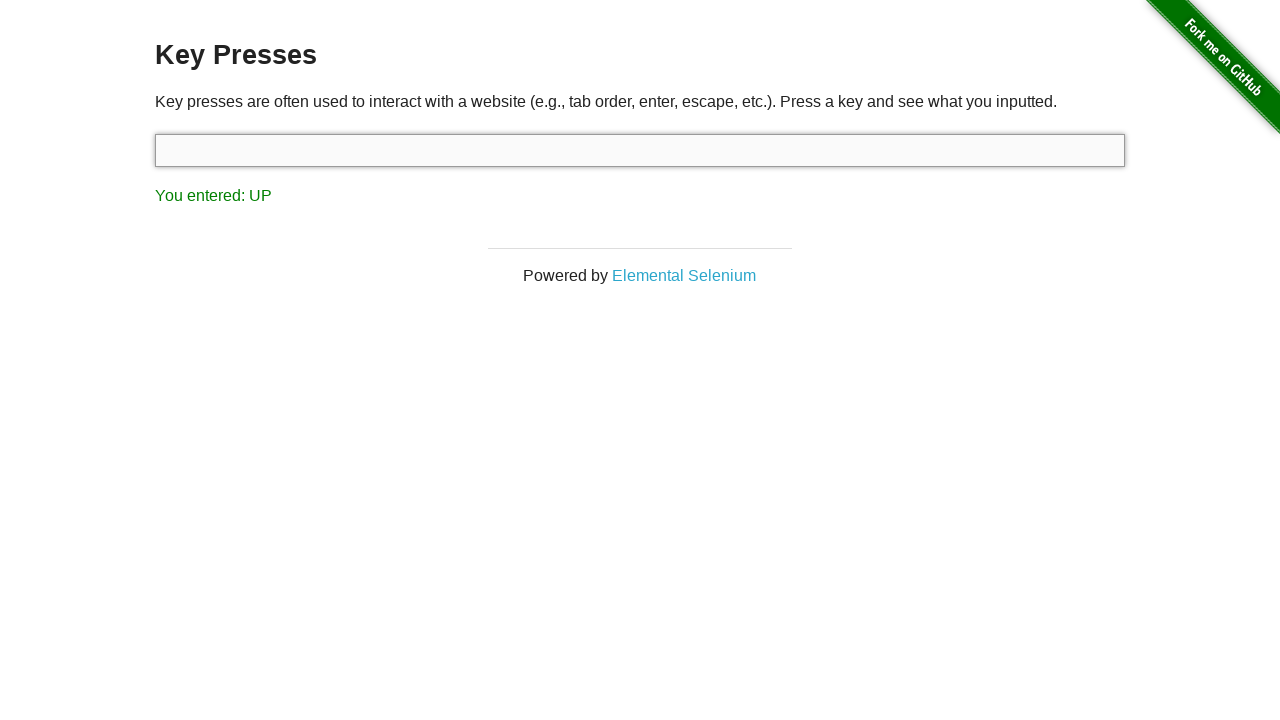

Verified result text is 'You entered: UP'
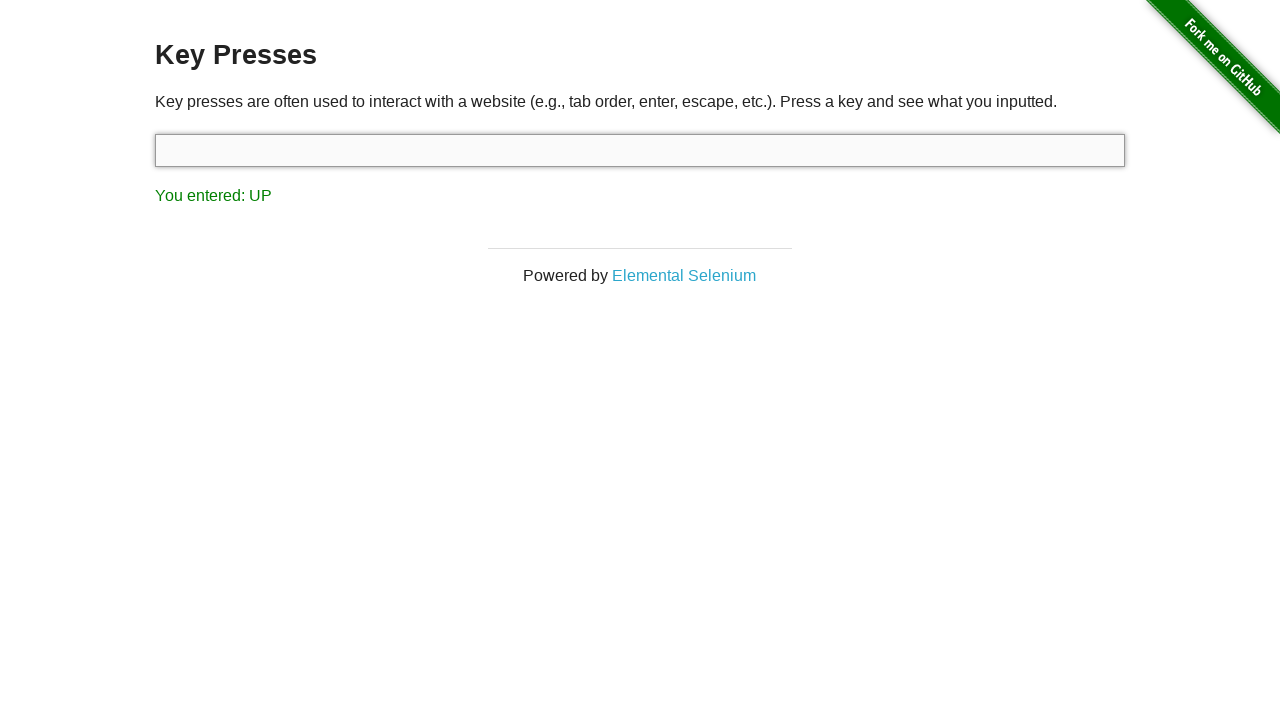

Pressed Backspace key on #target
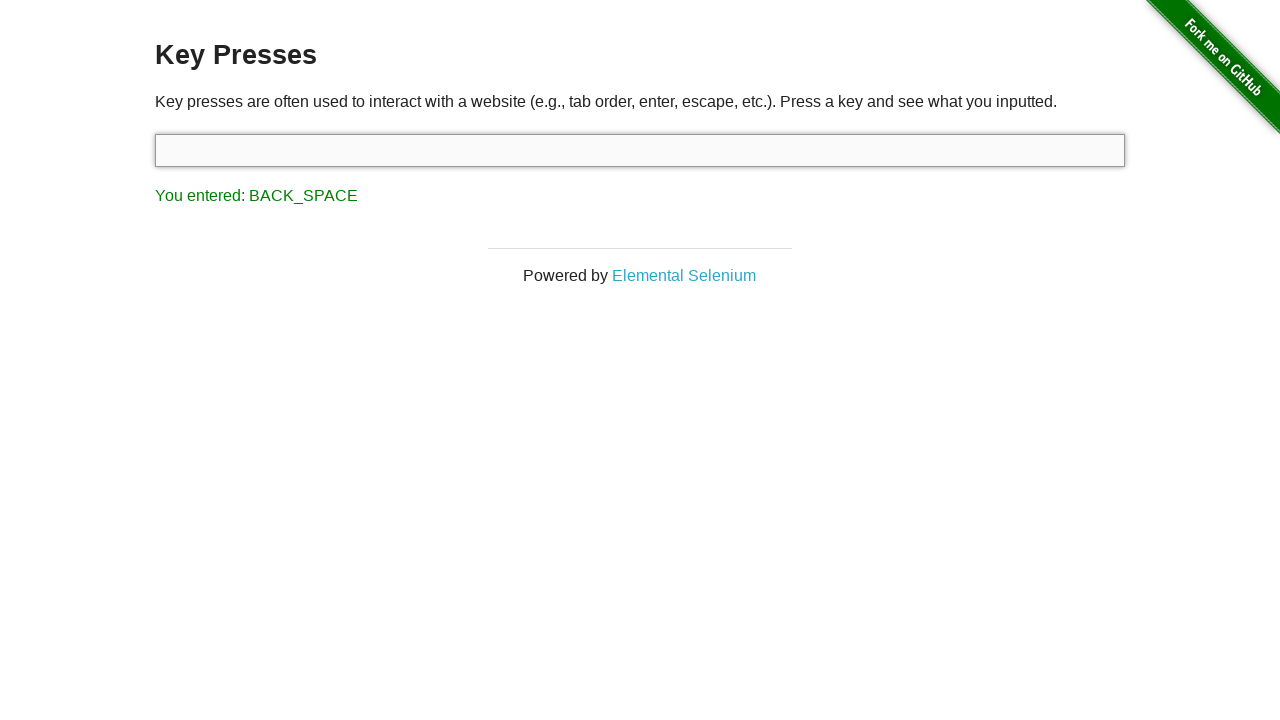

Retrieved result text after Backspace
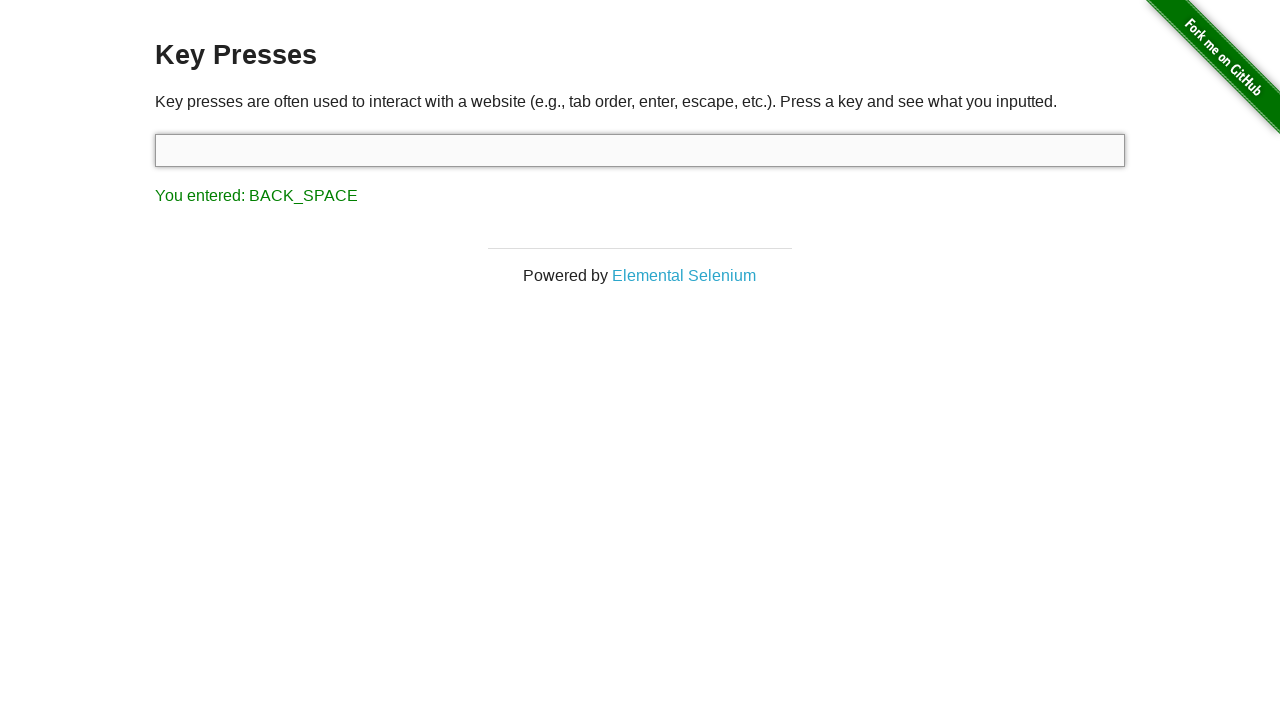

Verified result text is 'You entered: BACK_SPACE'
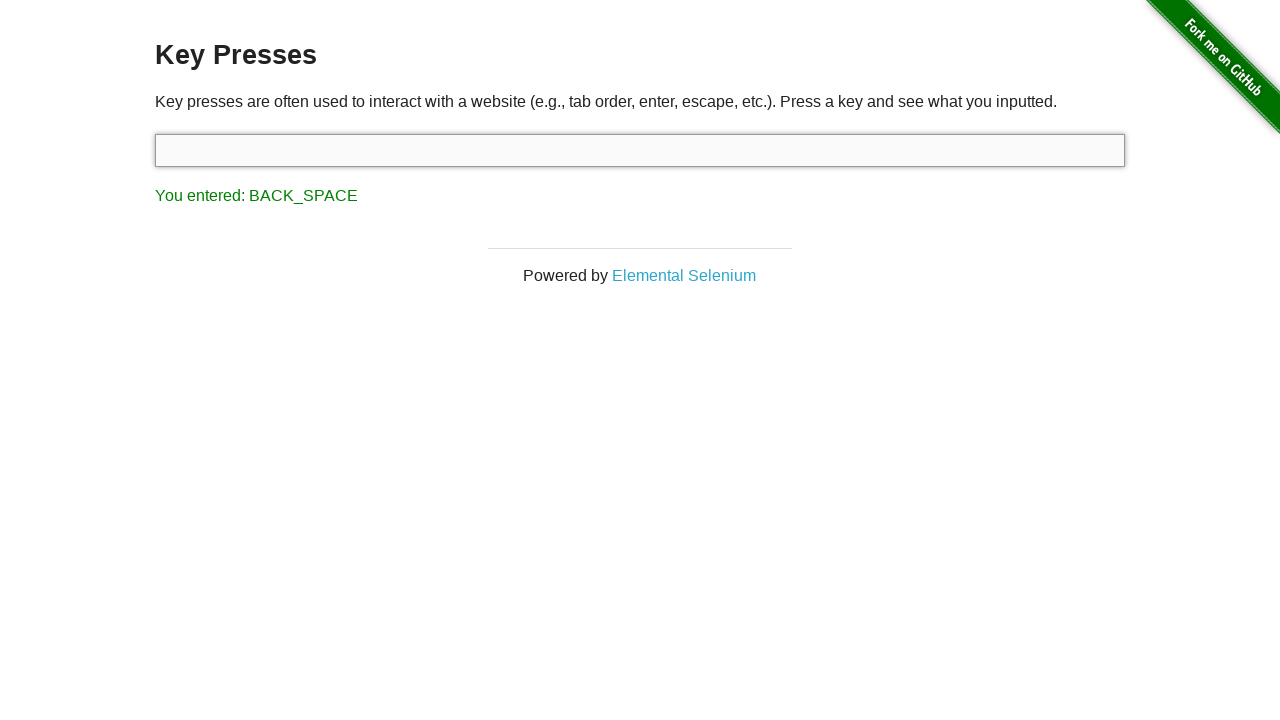

Pressed Tab key on #target
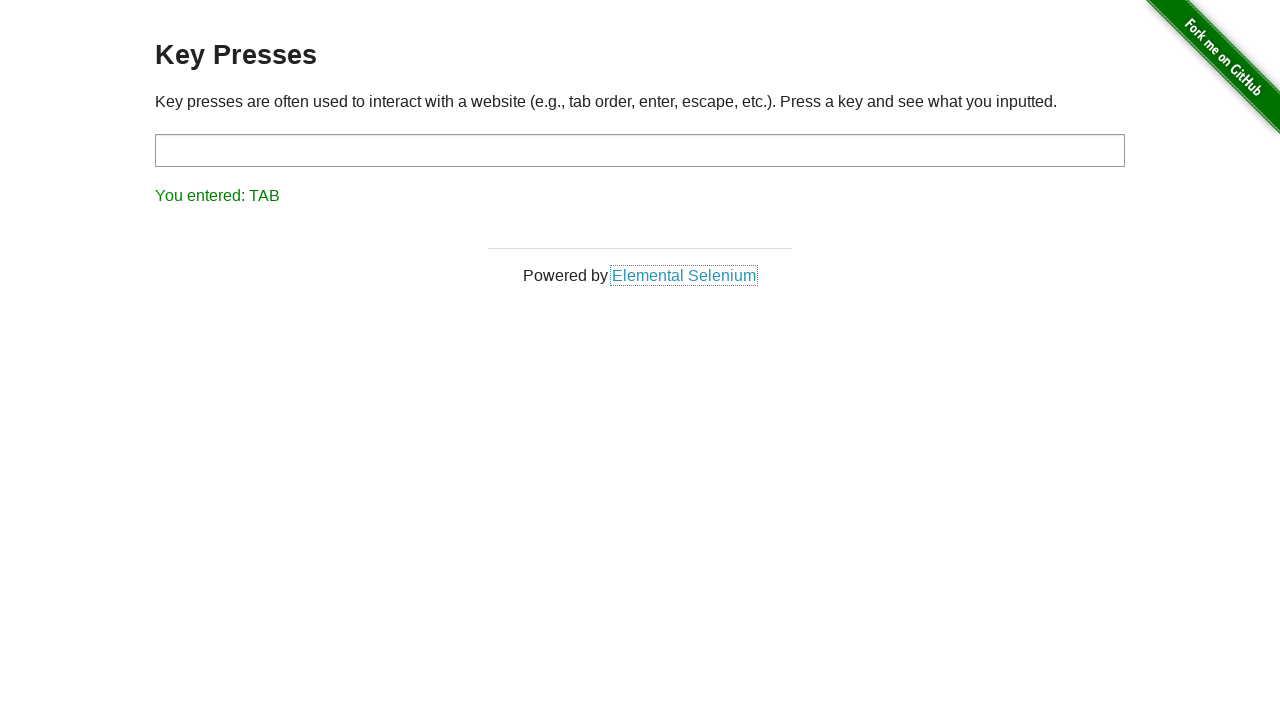

Retrieved result text after Tab
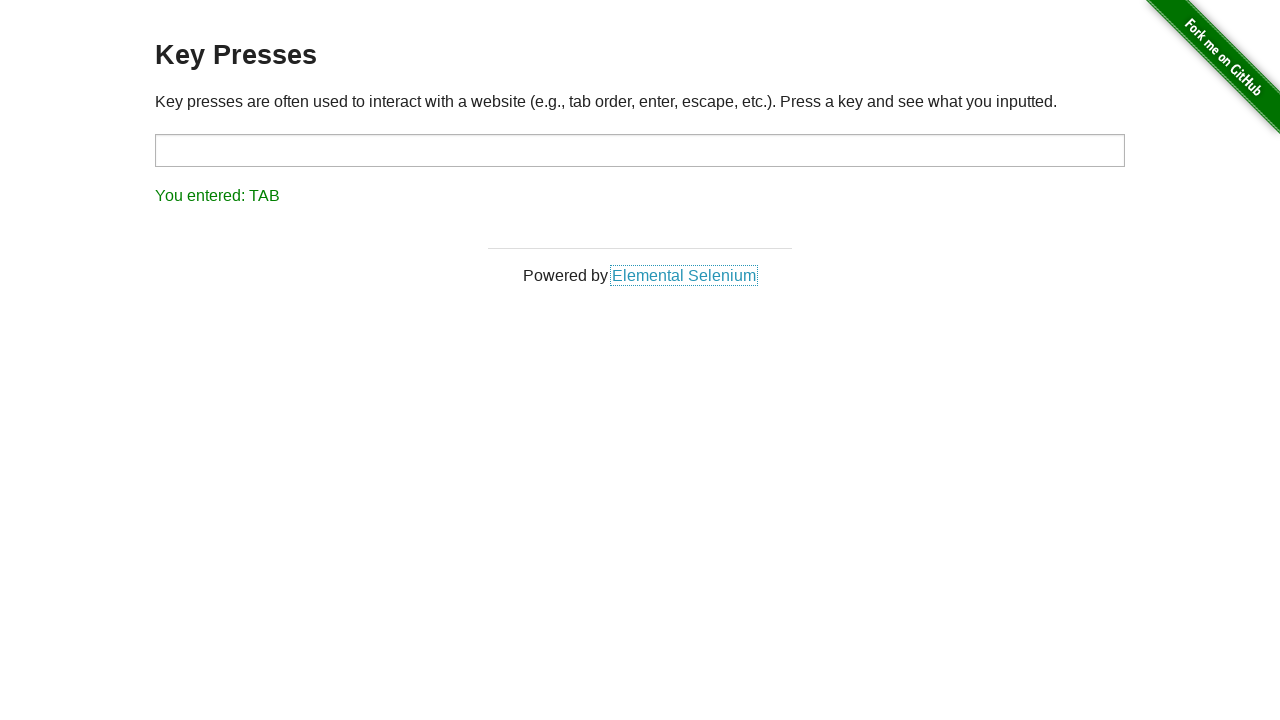

Verified result text is 'You entered: TAB'
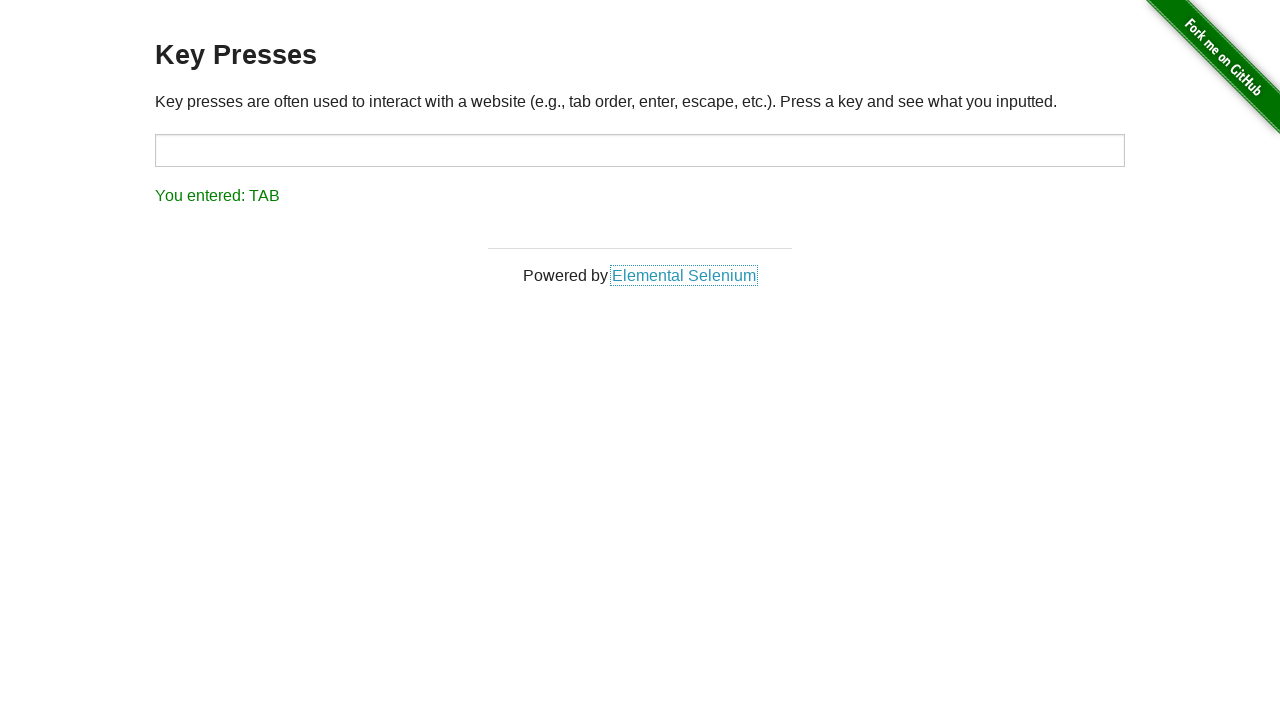

Pressed Escape key on #target
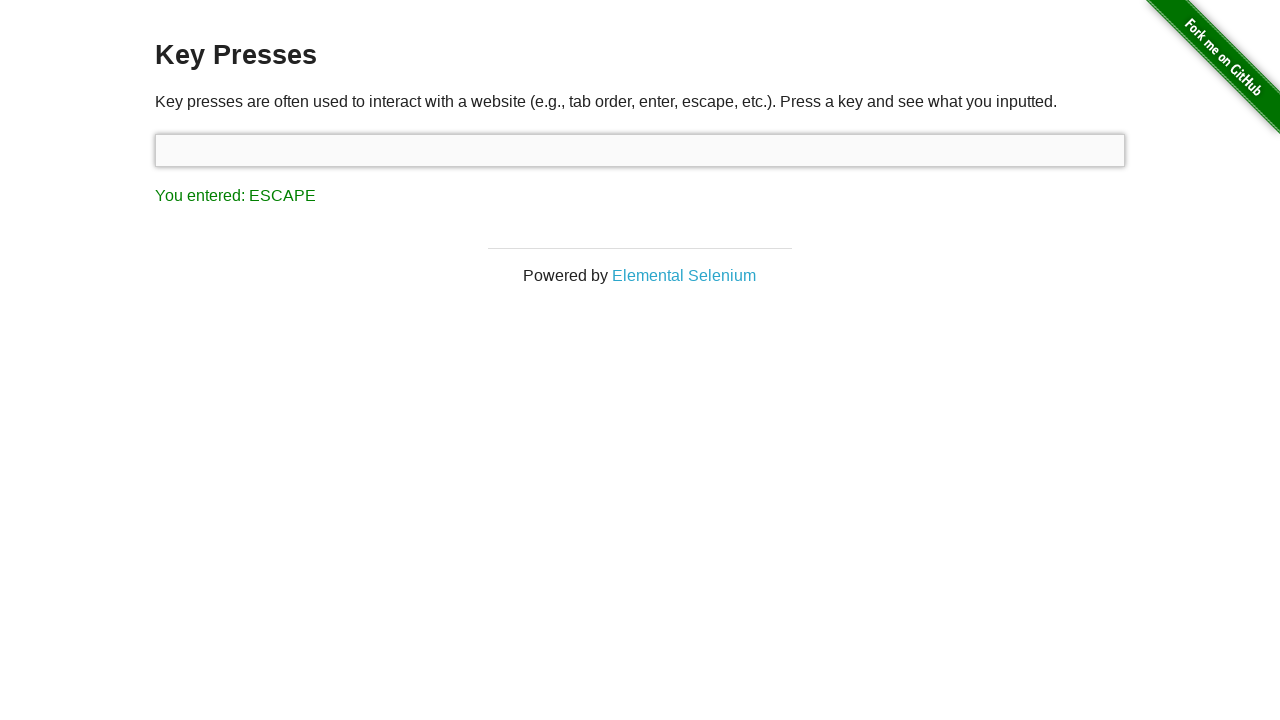

Retrieved result text after Escape
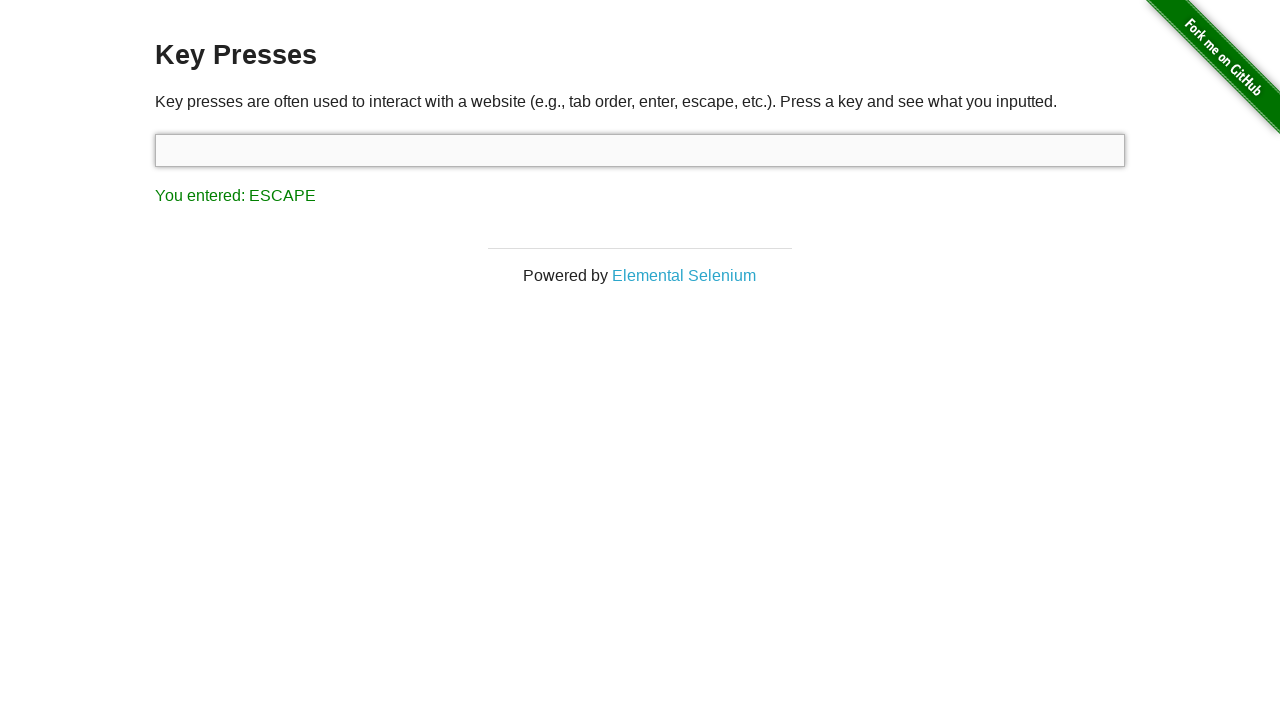

Verified result text is 'You entered: ESCAPE'
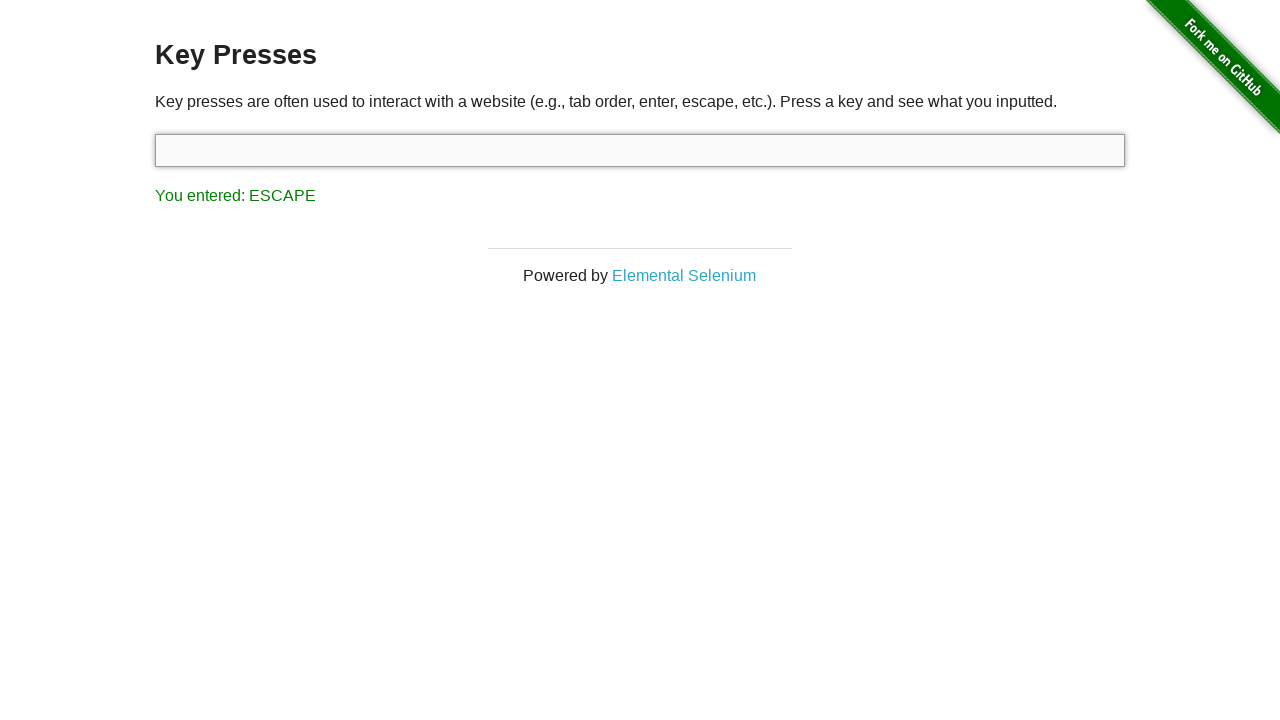

Pressed Enter key on #target
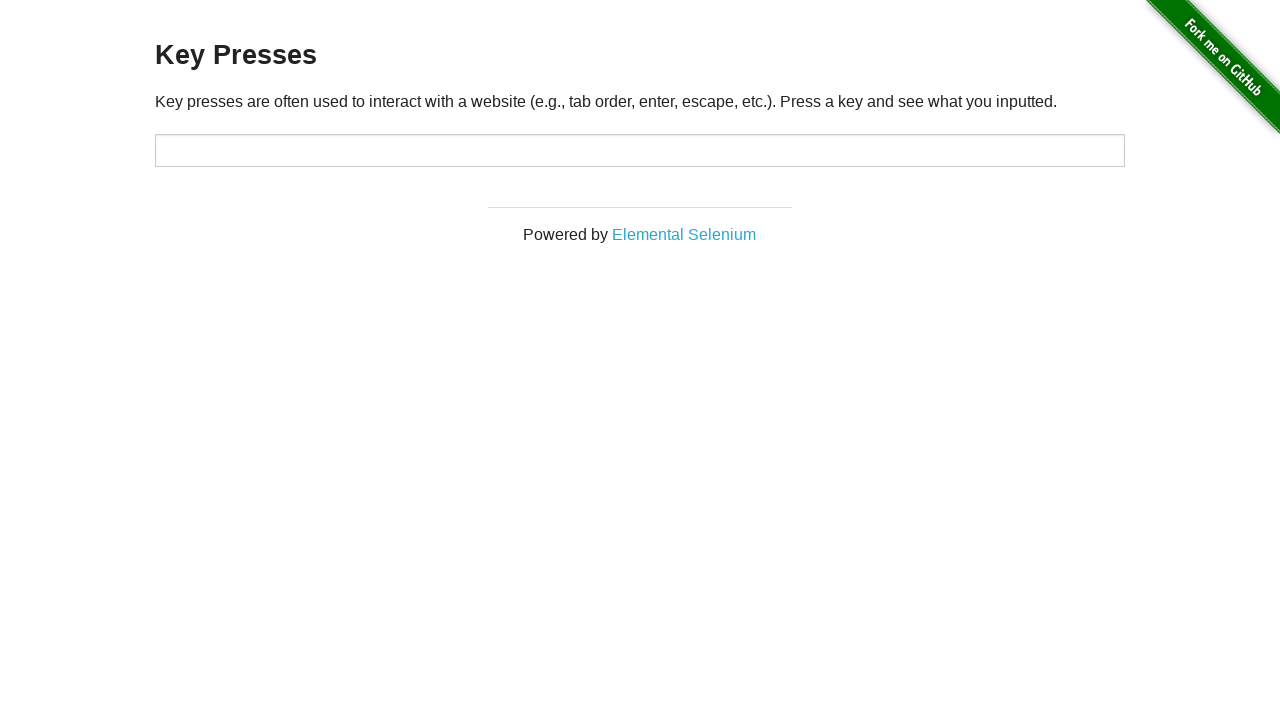

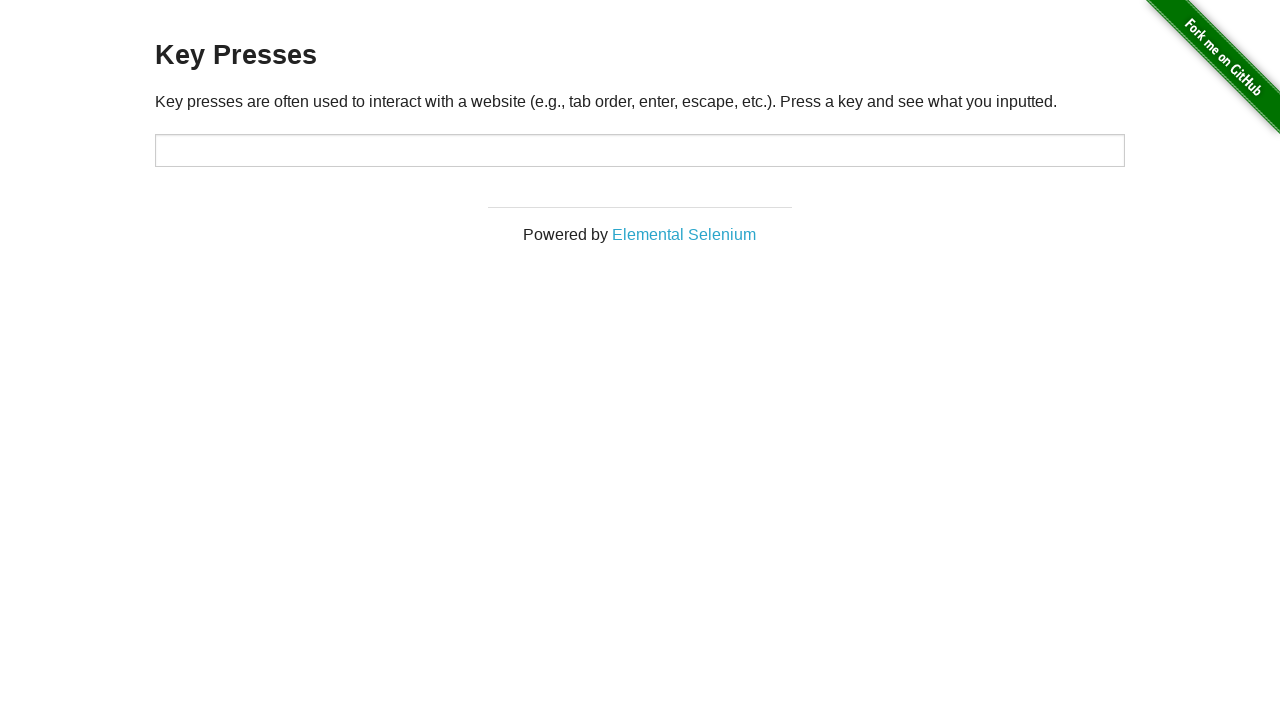